Tests opening the SoapUI link in a new tab using Shift+Click, switches to the new tab to verify it opened, then switches back to the parent window

Starting URL: https://rahulshettyacademy.com/AutomationPractice/

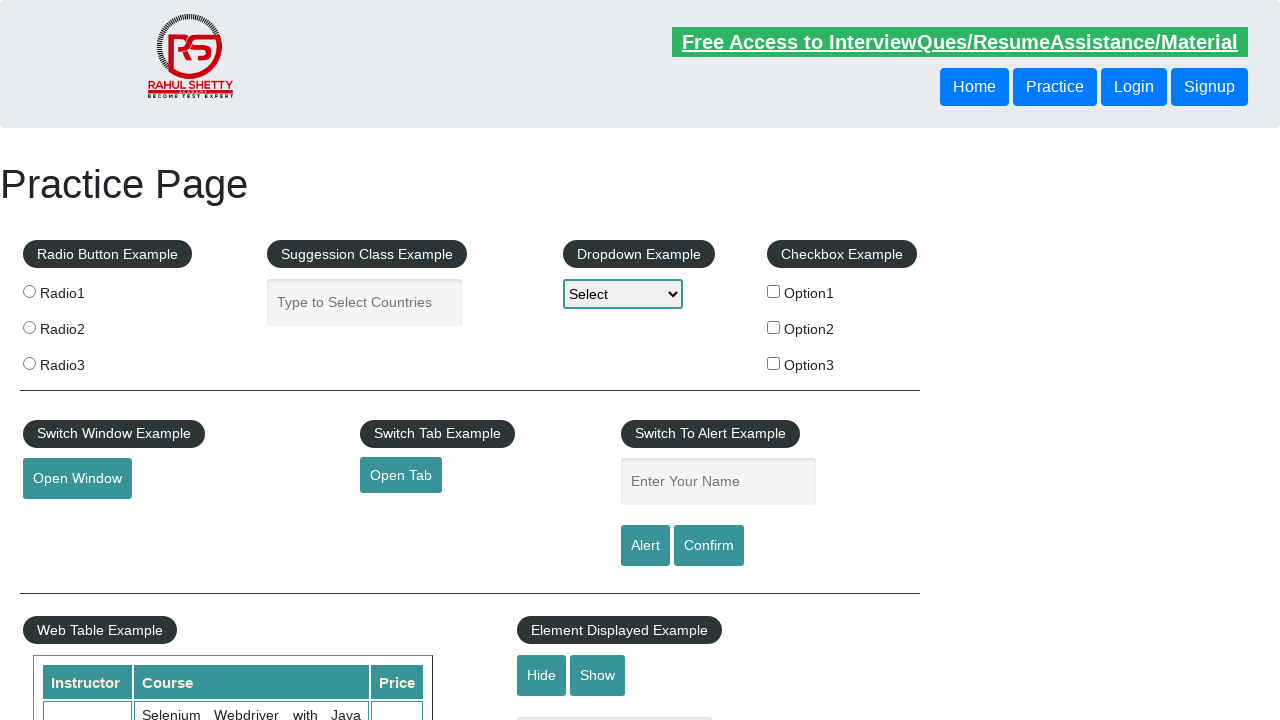

Stored current page as parent window
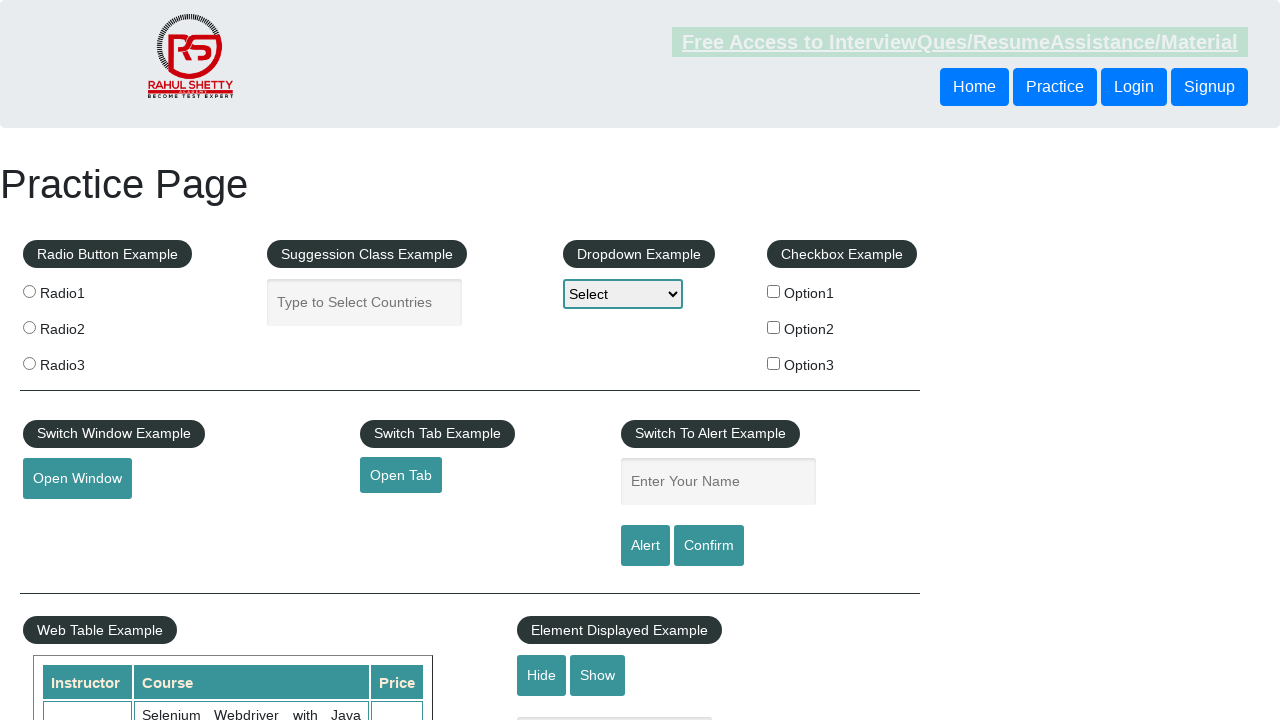

Shift+clicked SoapUI link to open in new tab at (62, 550) on a:text('SoapUI')
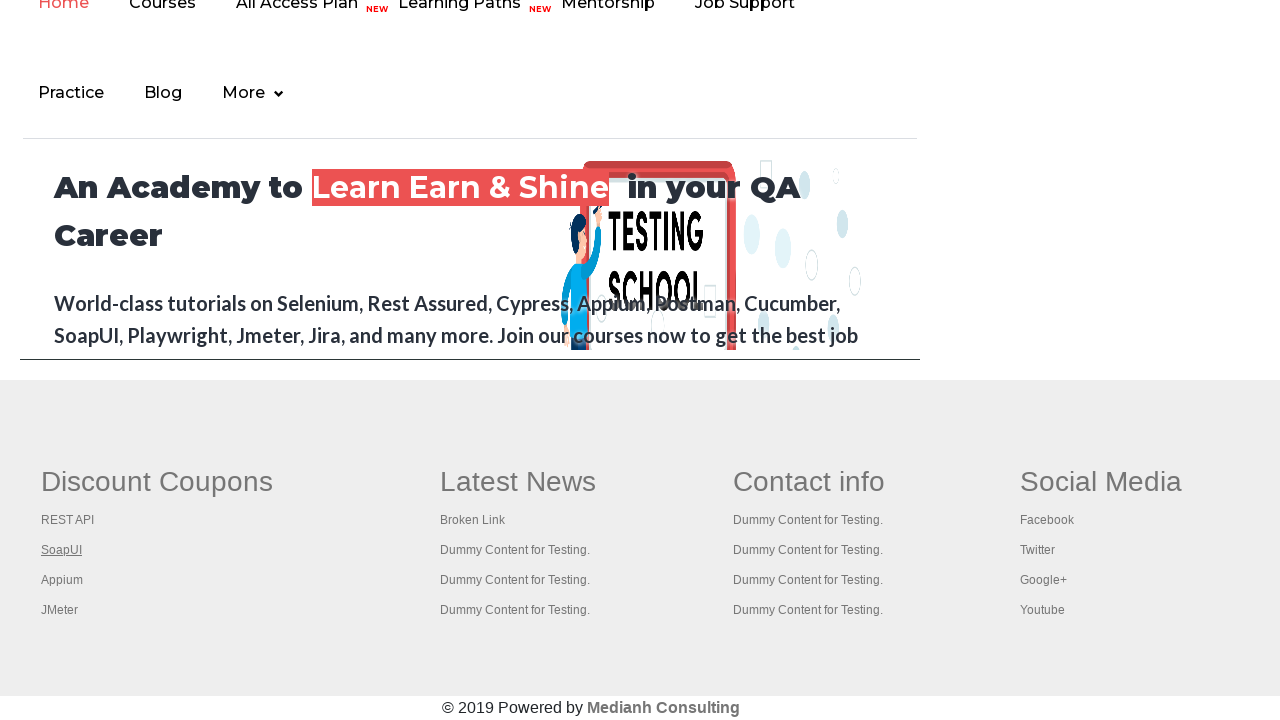

Captured new tab page object
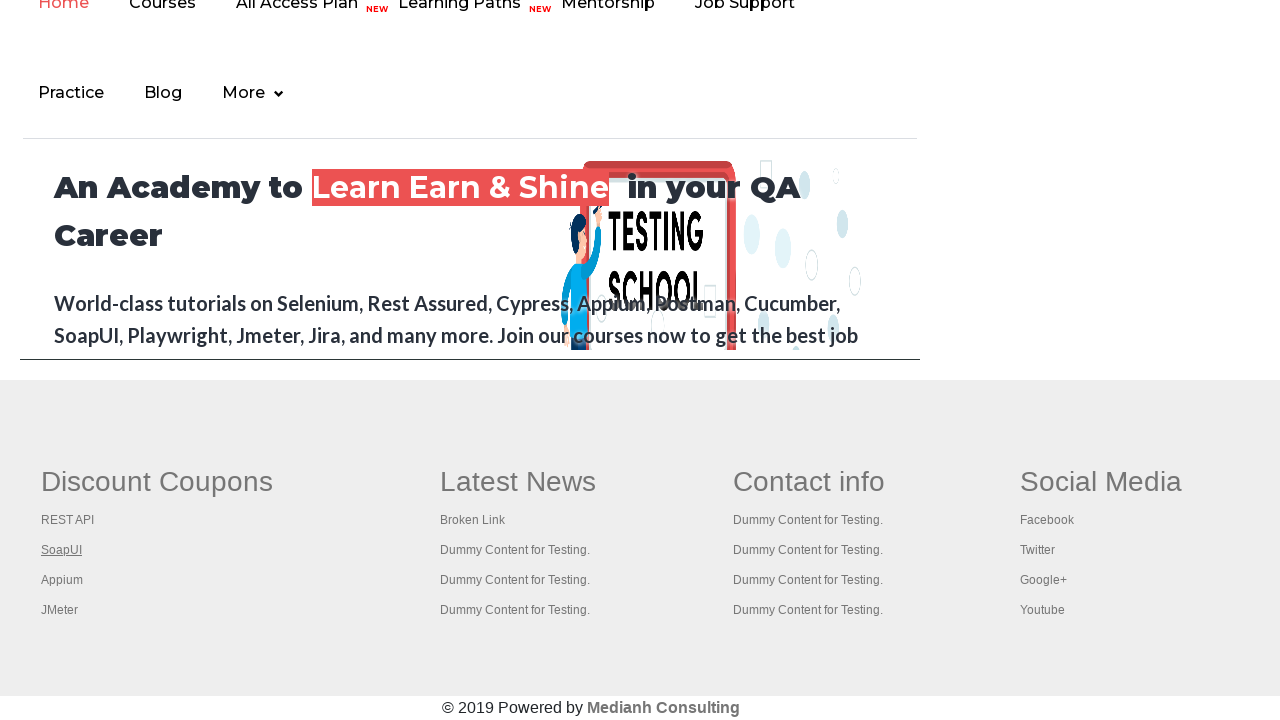

Waited for new tab page to load completely
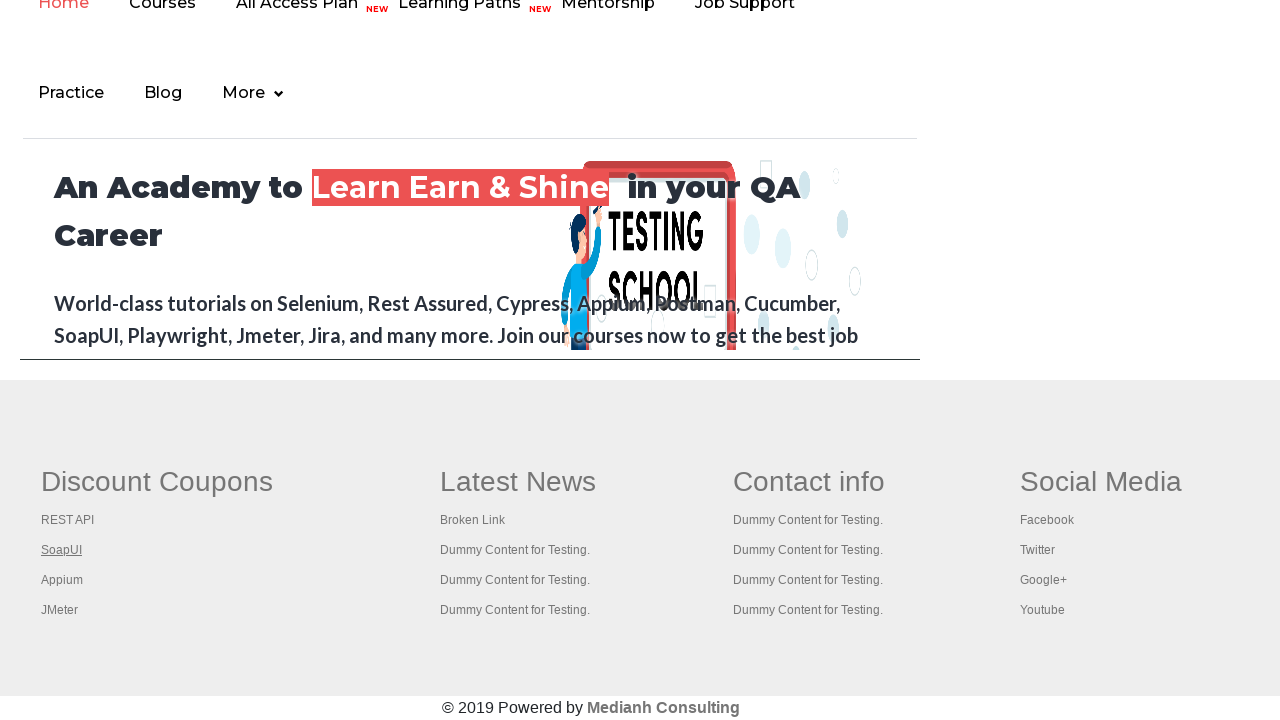

Verified new tab title: The World’s Most Popular API Testing Tool | SoapUI
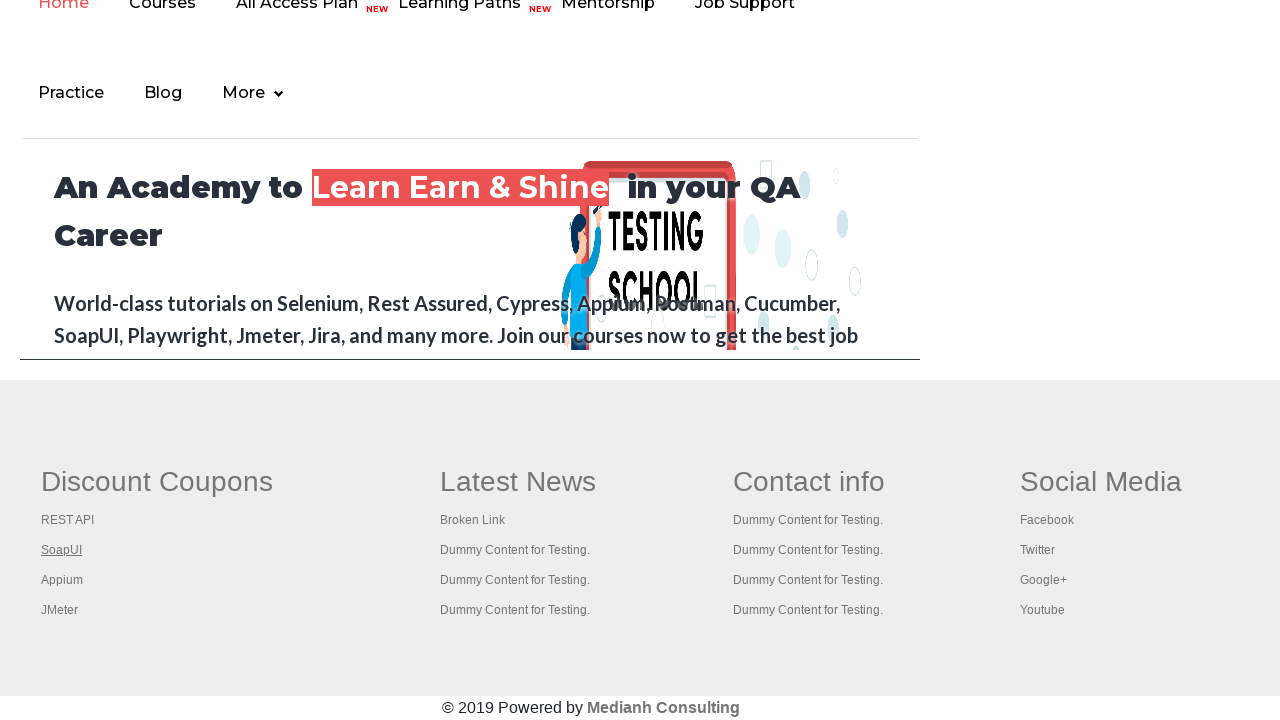

Closed new tab and switched back to parent window
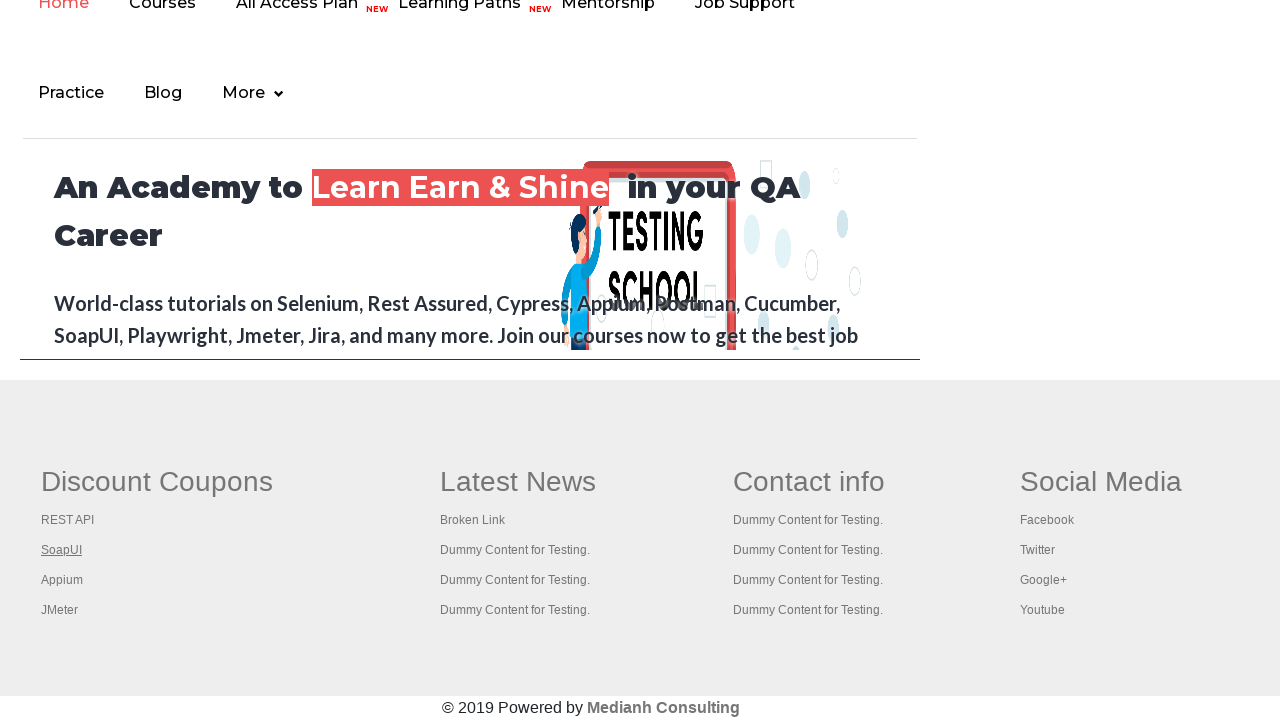

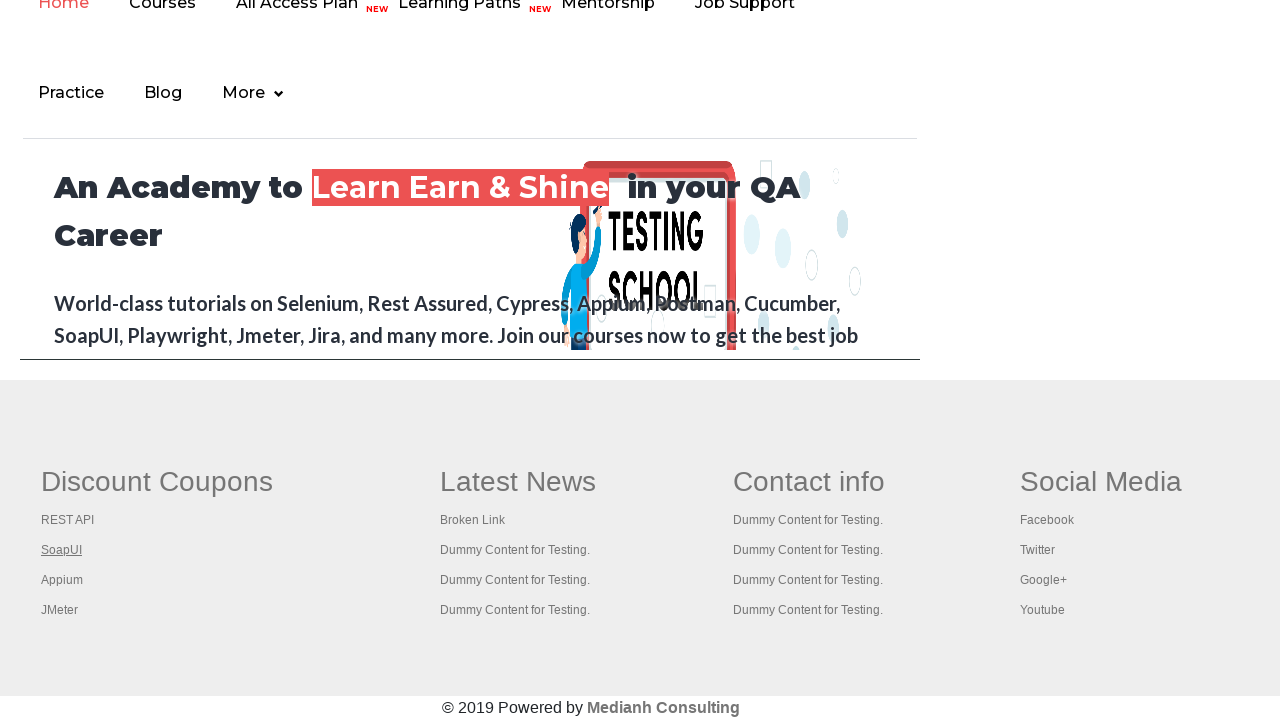